Tests checkbox functionality by navigating to the checkboxes page and toggling all checkboxes, then verifying their states changed correctly.

Starting URL: http://the-internet.herokuapp.com

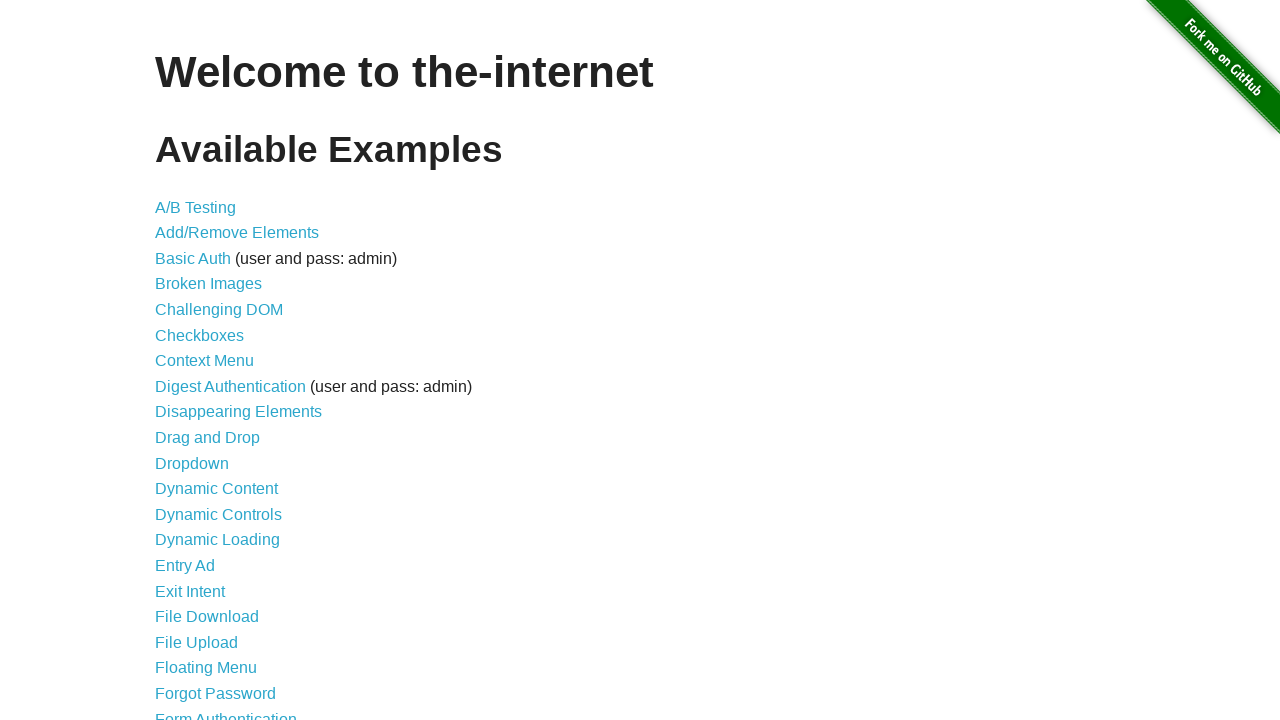

Clicked checkboxes link to navigate to checkboxes page at (200, 335) on a[href='/checkboxes']
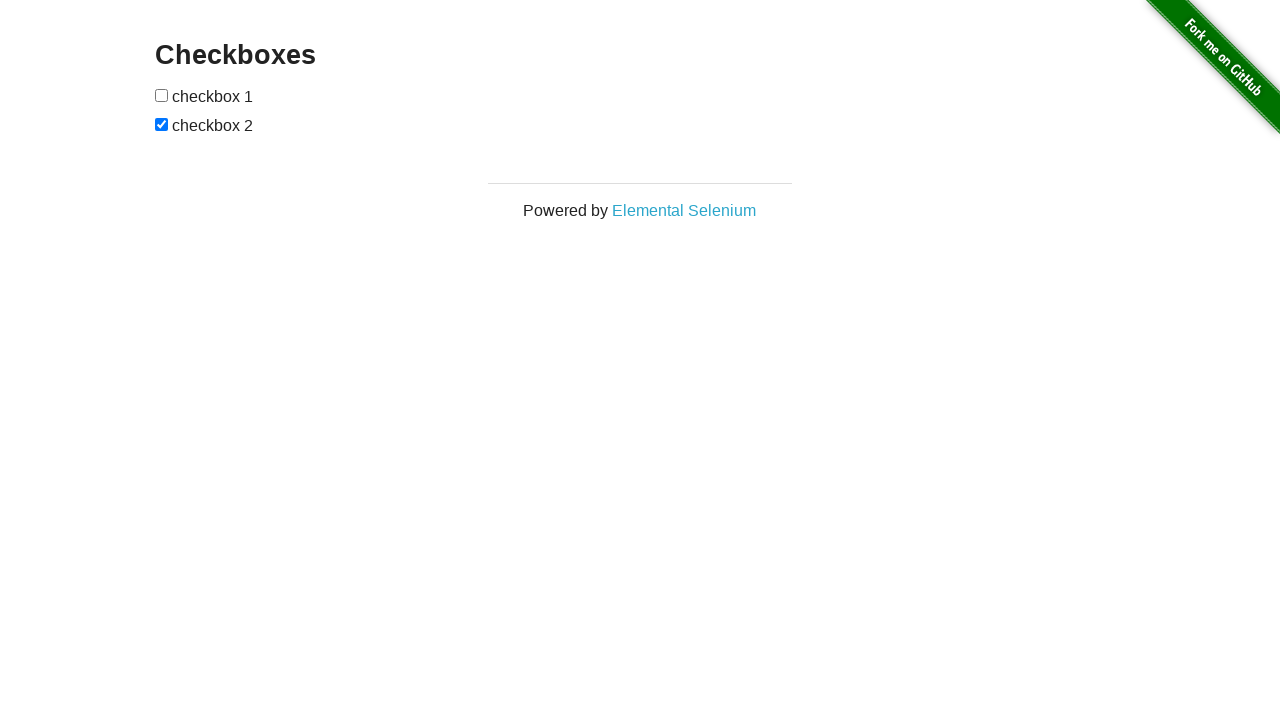

Checkboxes page loaded and checkbox elements are visible
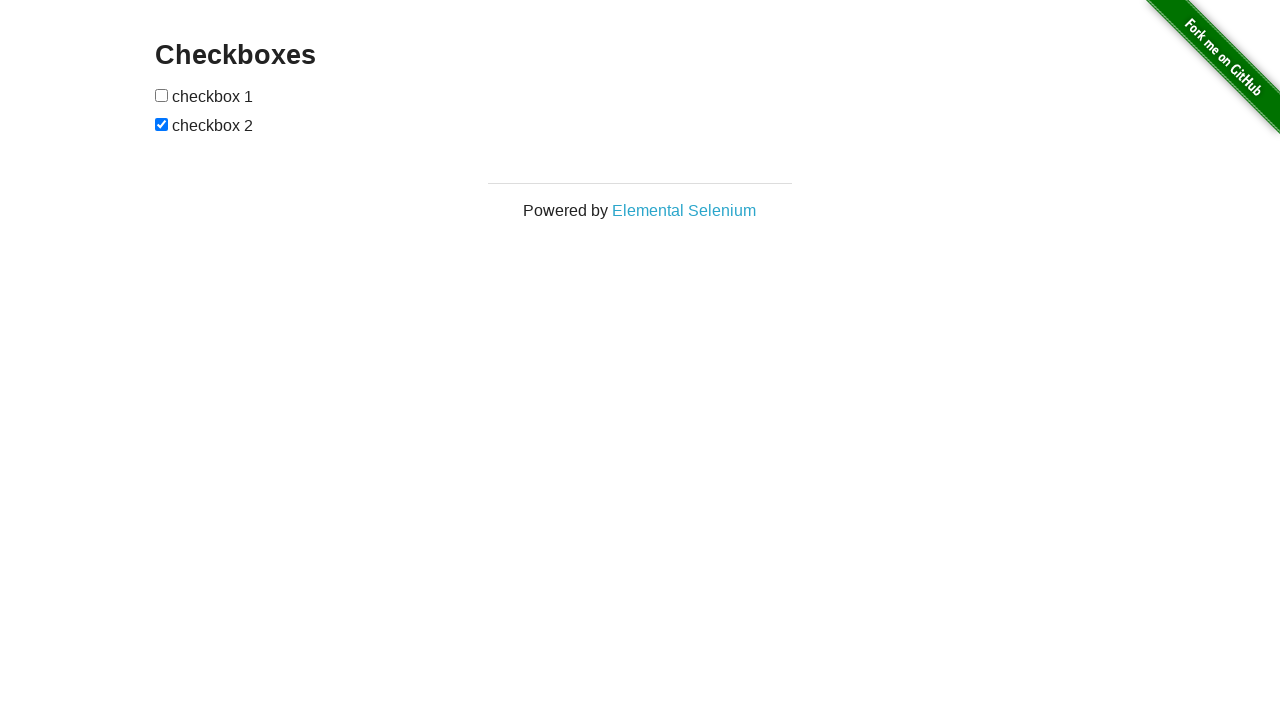

Located 2 checkboxes on the page
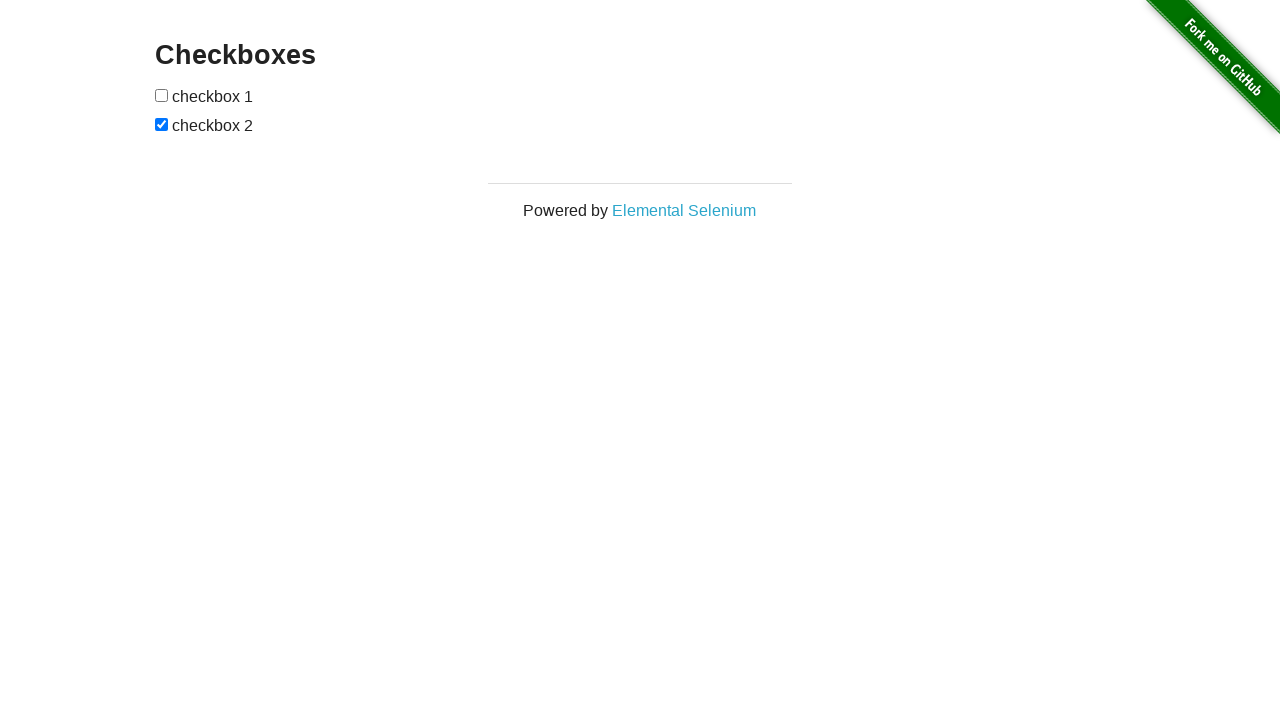

Toggled checkbox 1 of 2 at (162, 95) on input[type=checkbox] >> nth=0
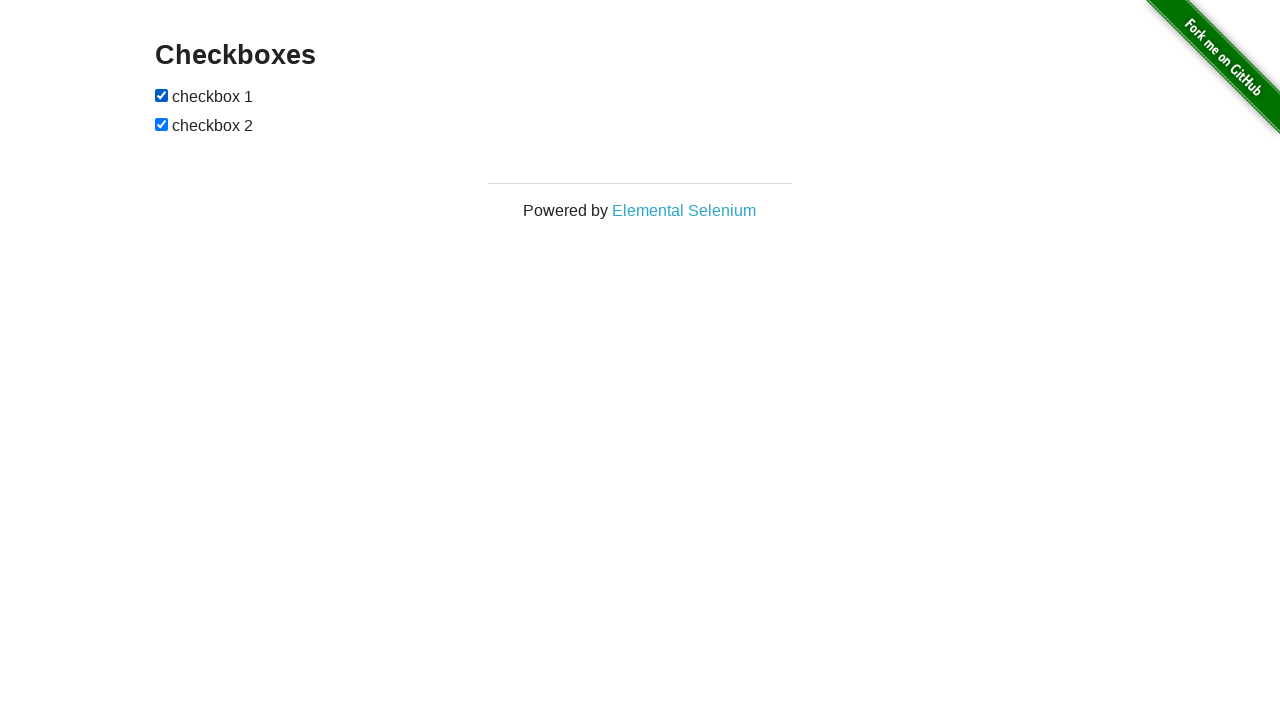

Toggled checkbox 2 of 2 at (162, 124) on input[type=checkbox] >> nth=1
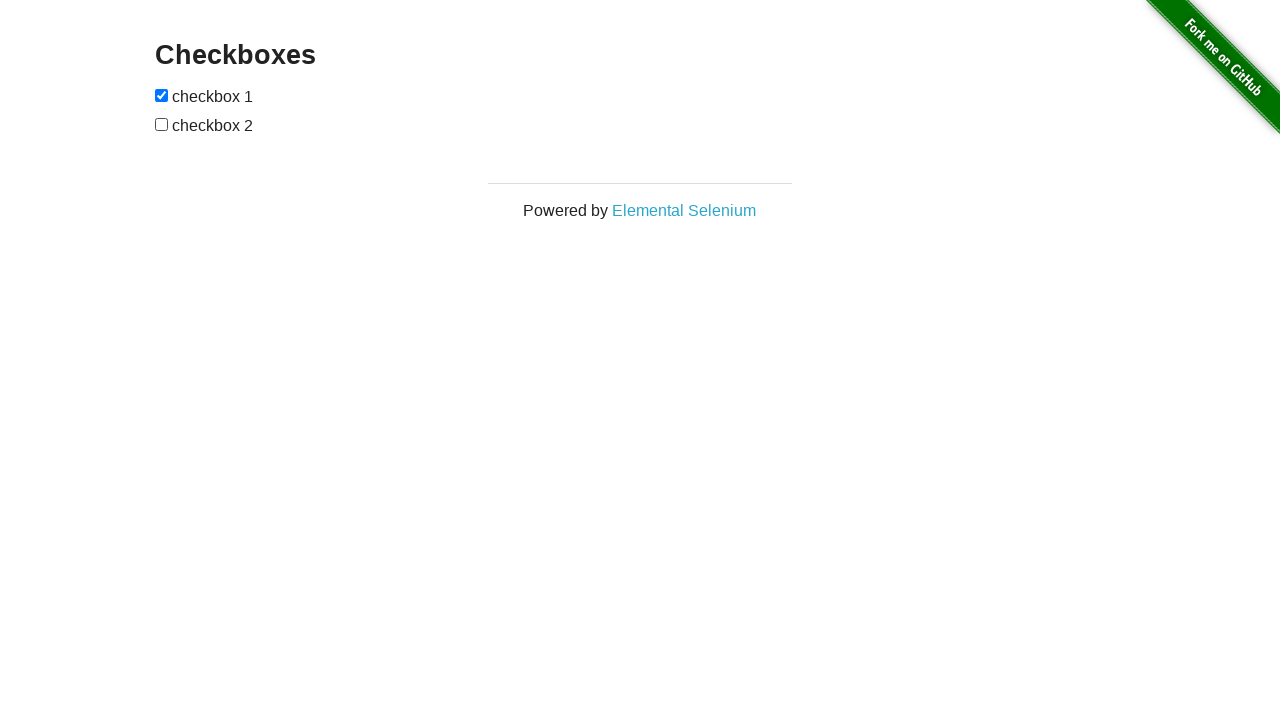

Verified first checkbox is now checked
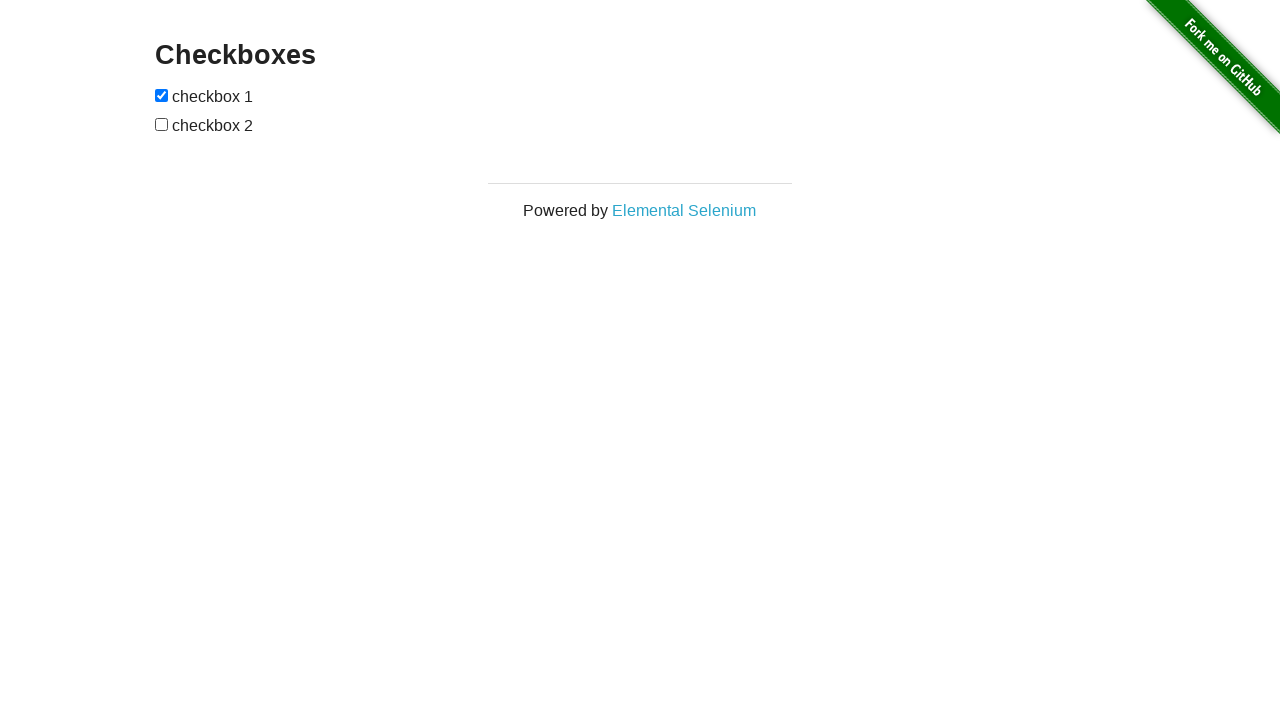

Verified second checkbox is now unchecked
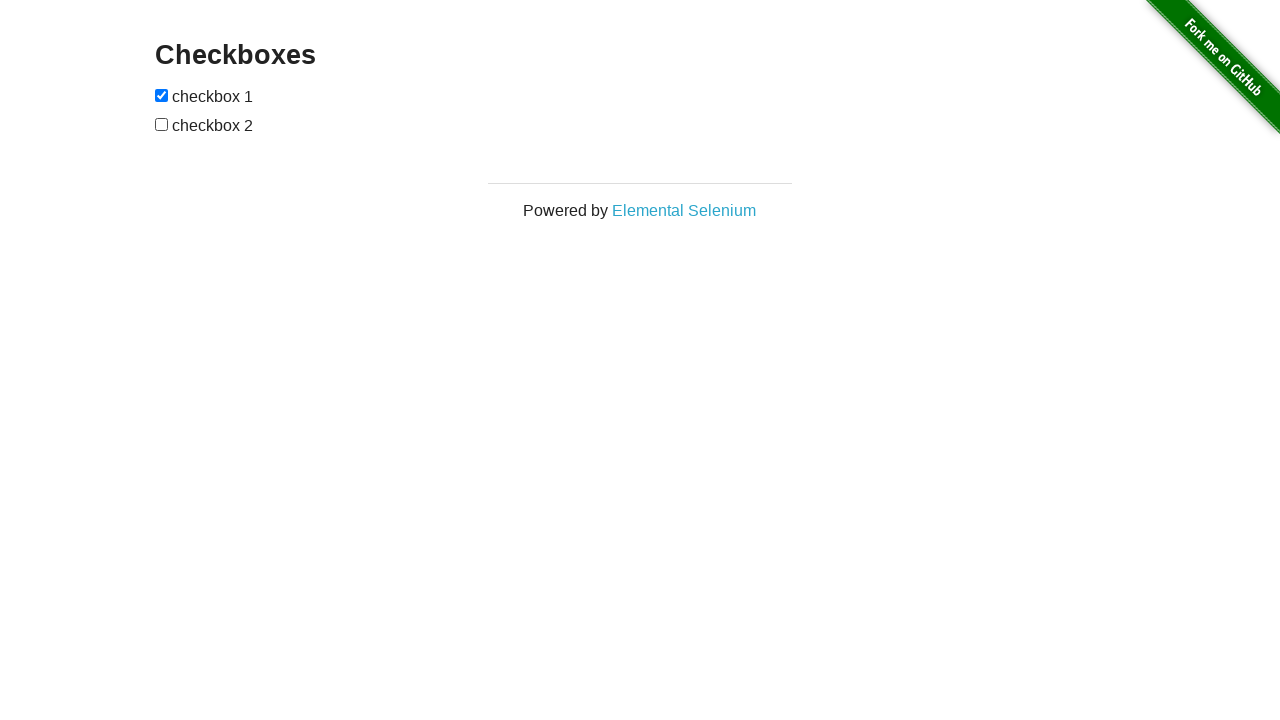

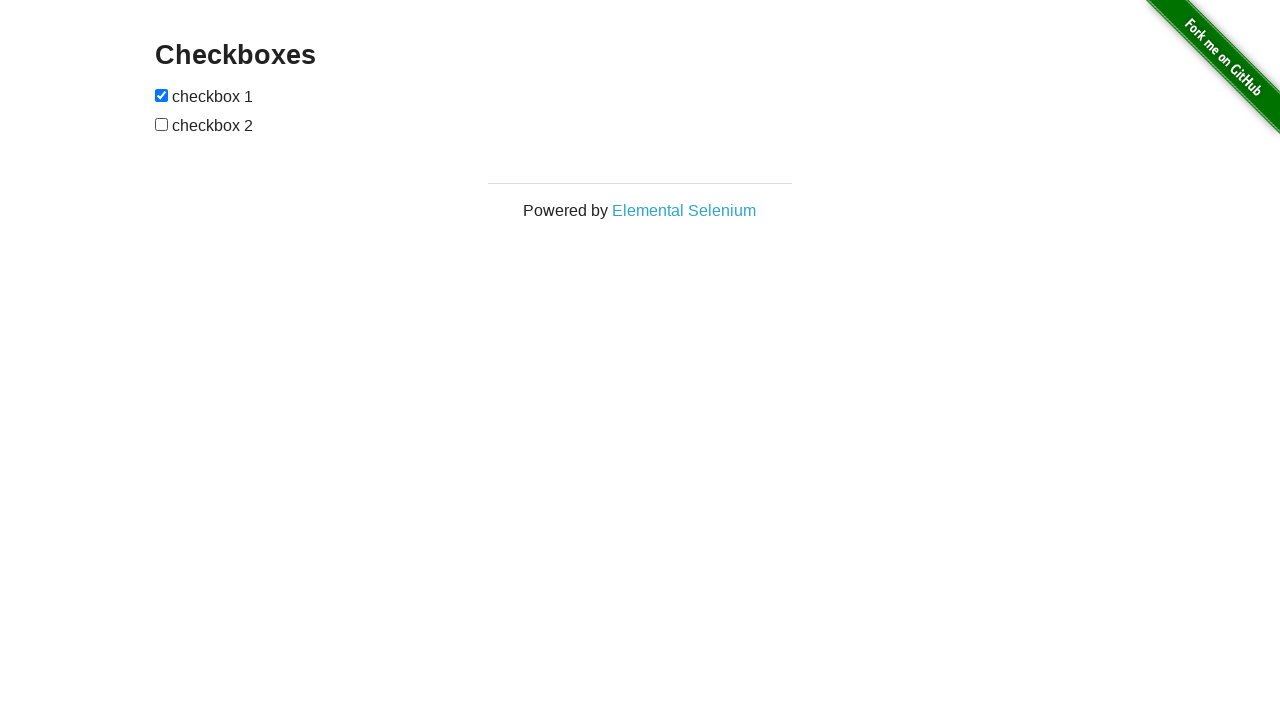